Tests window handling functionality by clicking a link that opens a new window, switching between windows, and verifying content in the new window

Starting URL: https://the-internet.herokuapp.com/windows

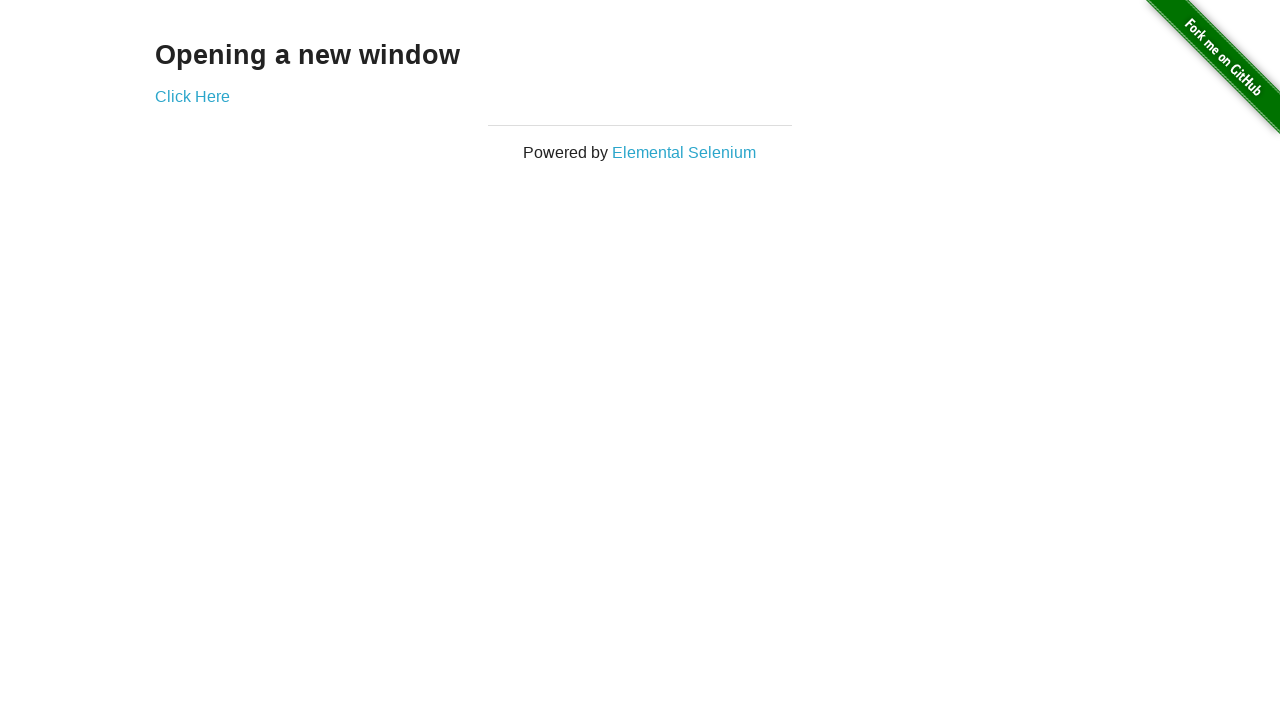

Clicked 'Click Here' link to open new window at (192, 96) on text=Click Here
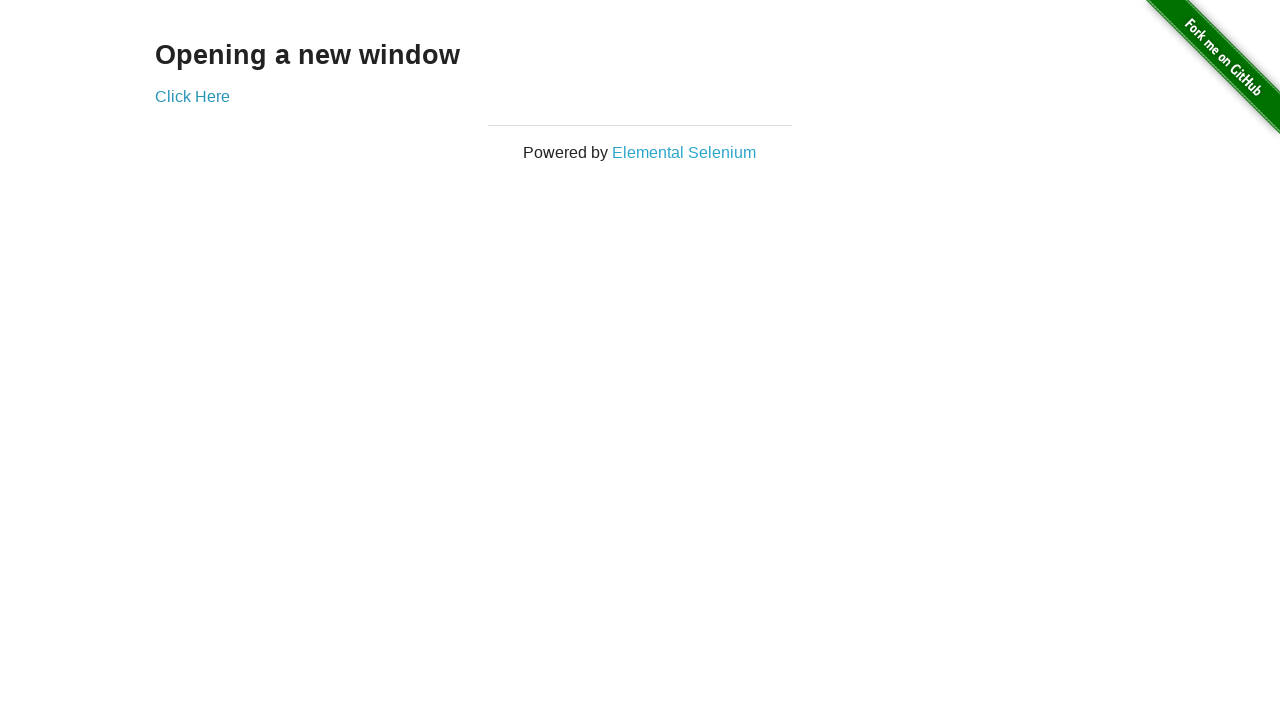

New window opened and captured
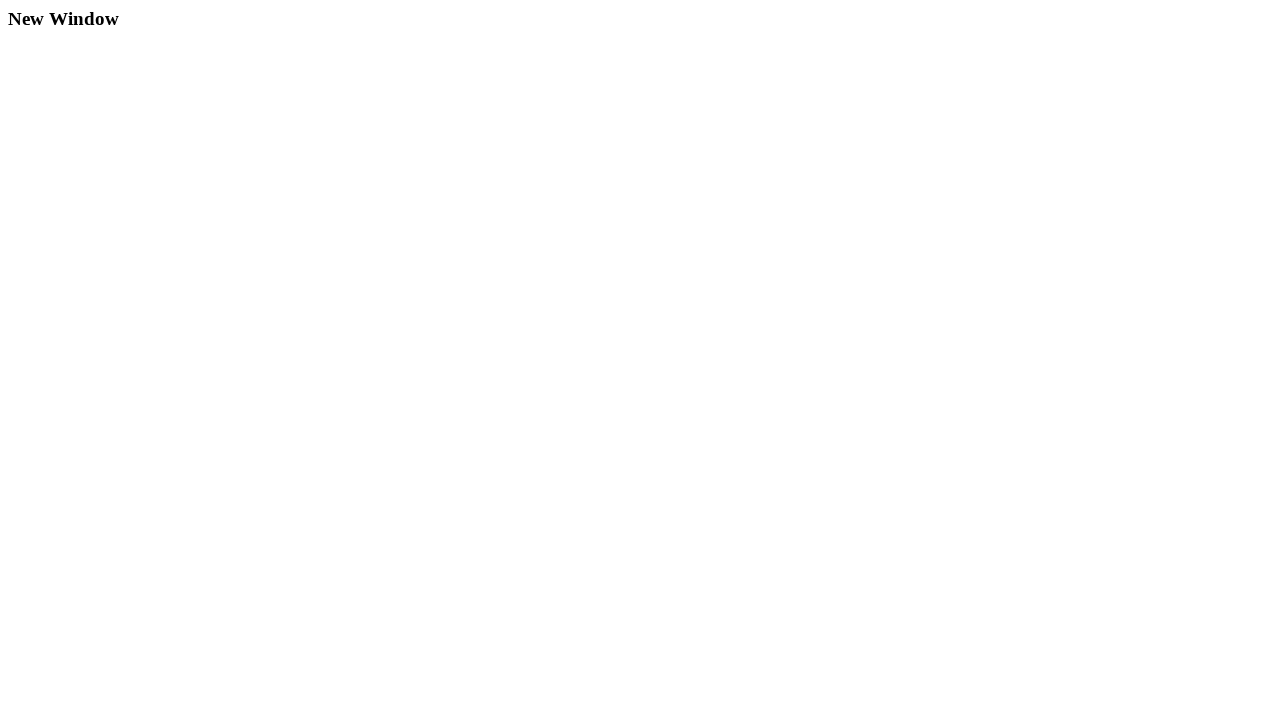

New page loaded completely
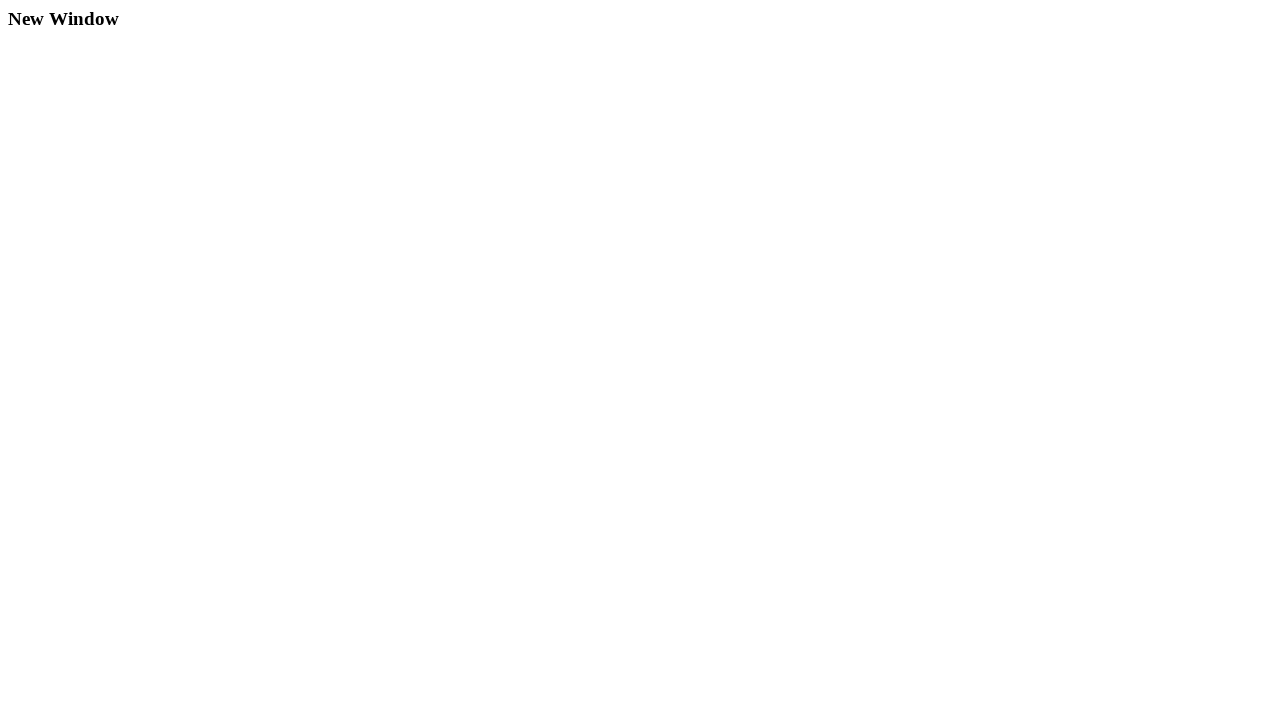

Retrieved heading text from new window: 'New Window'
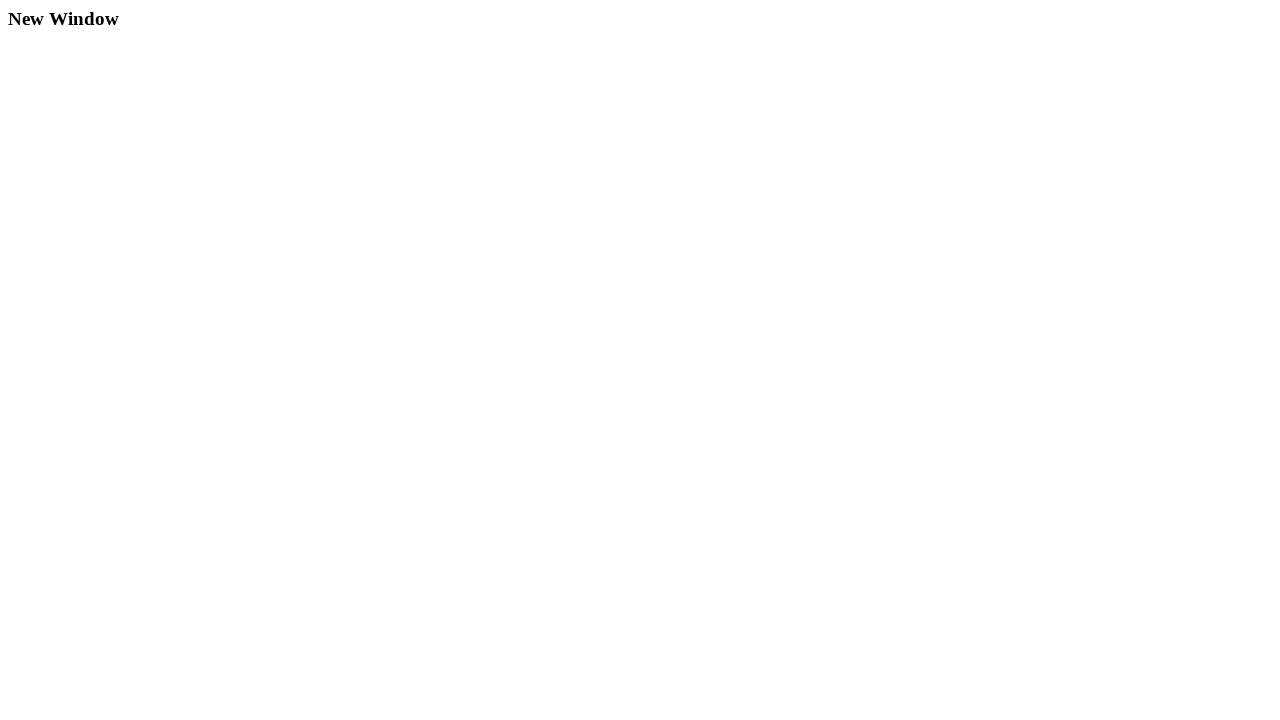

Printed heading text to console
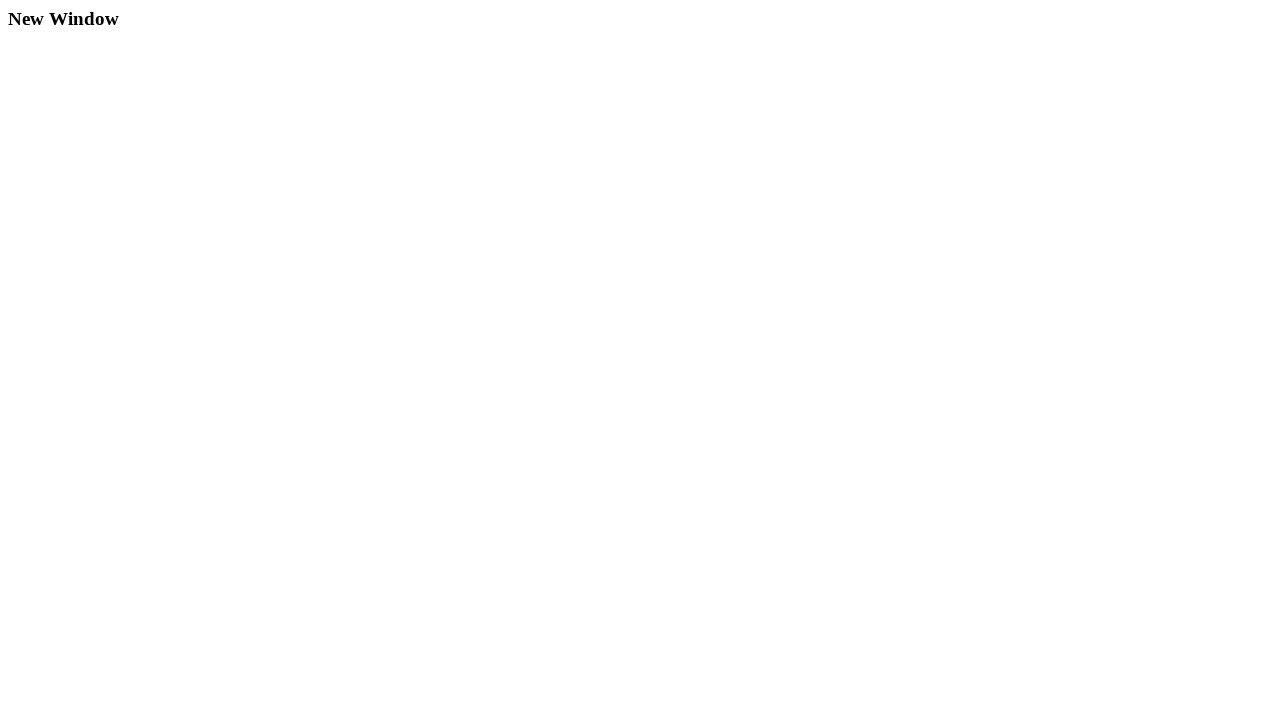

Closed new window
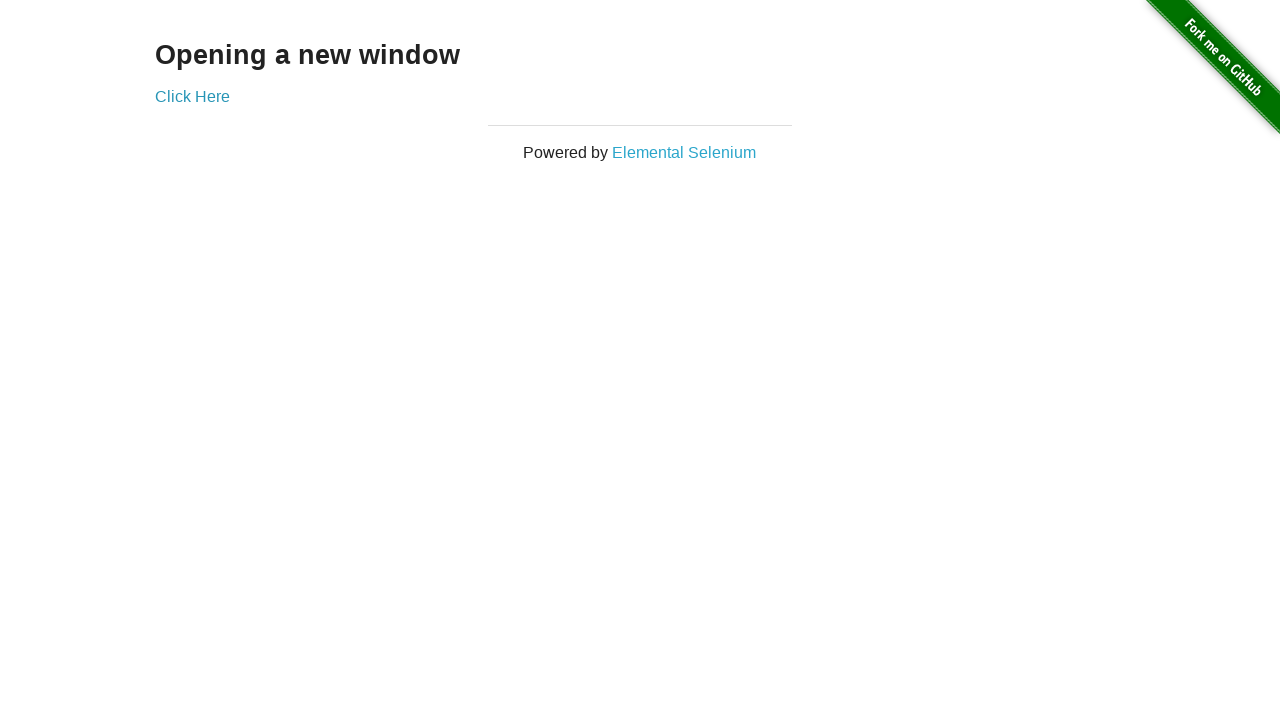

Original page remains active after closing new window
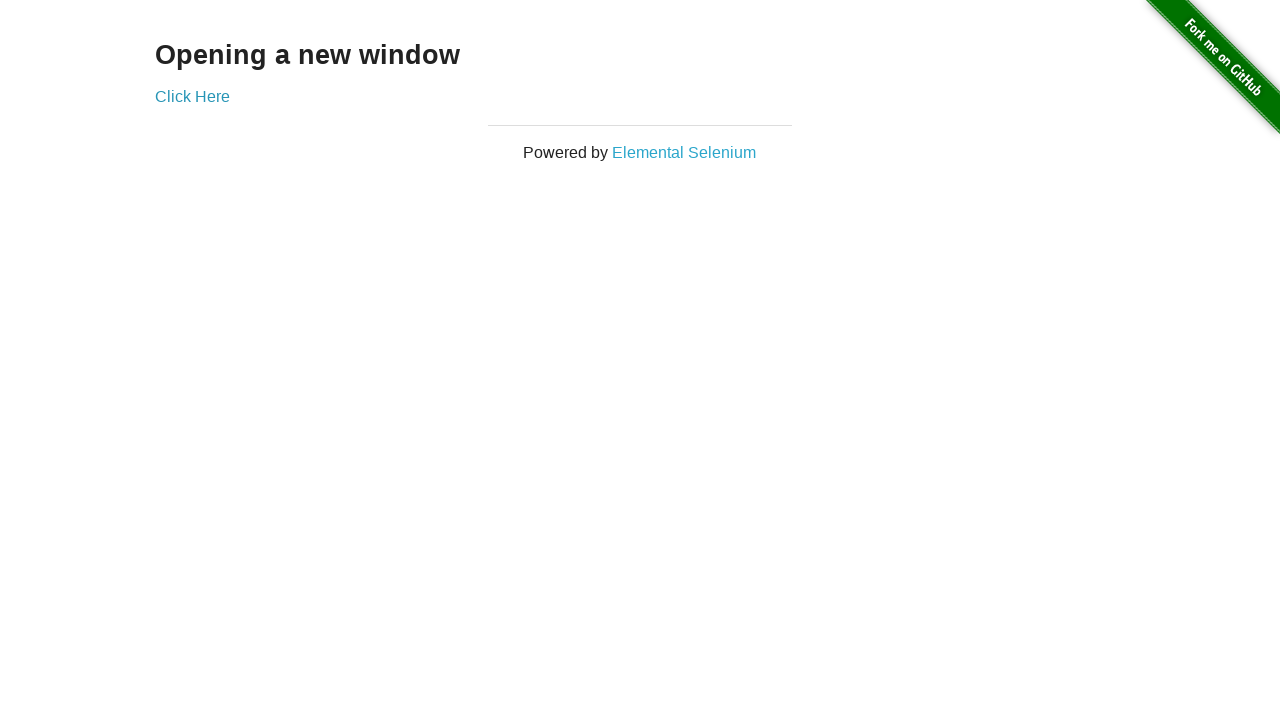

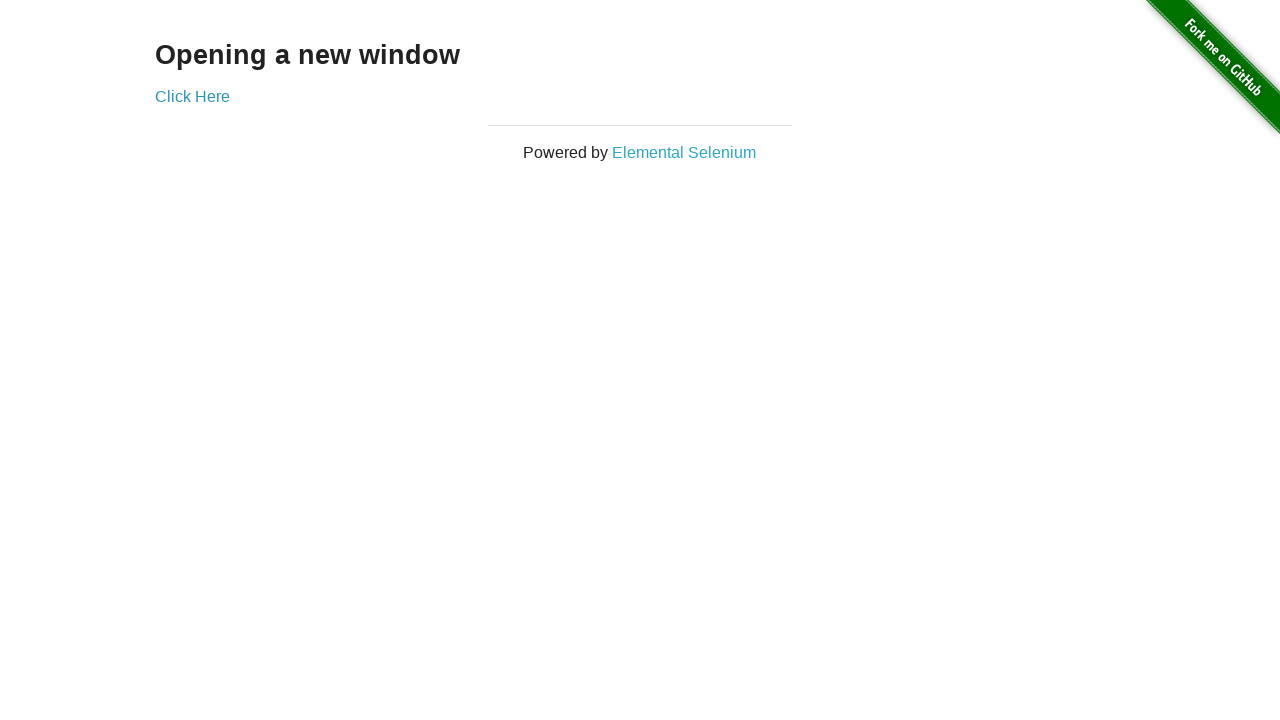